Tests multiple window handling by clicking a link that opens a new window, then switching to the new window and verifying its title

Starting URL: http://practice.cydeo.com/windows

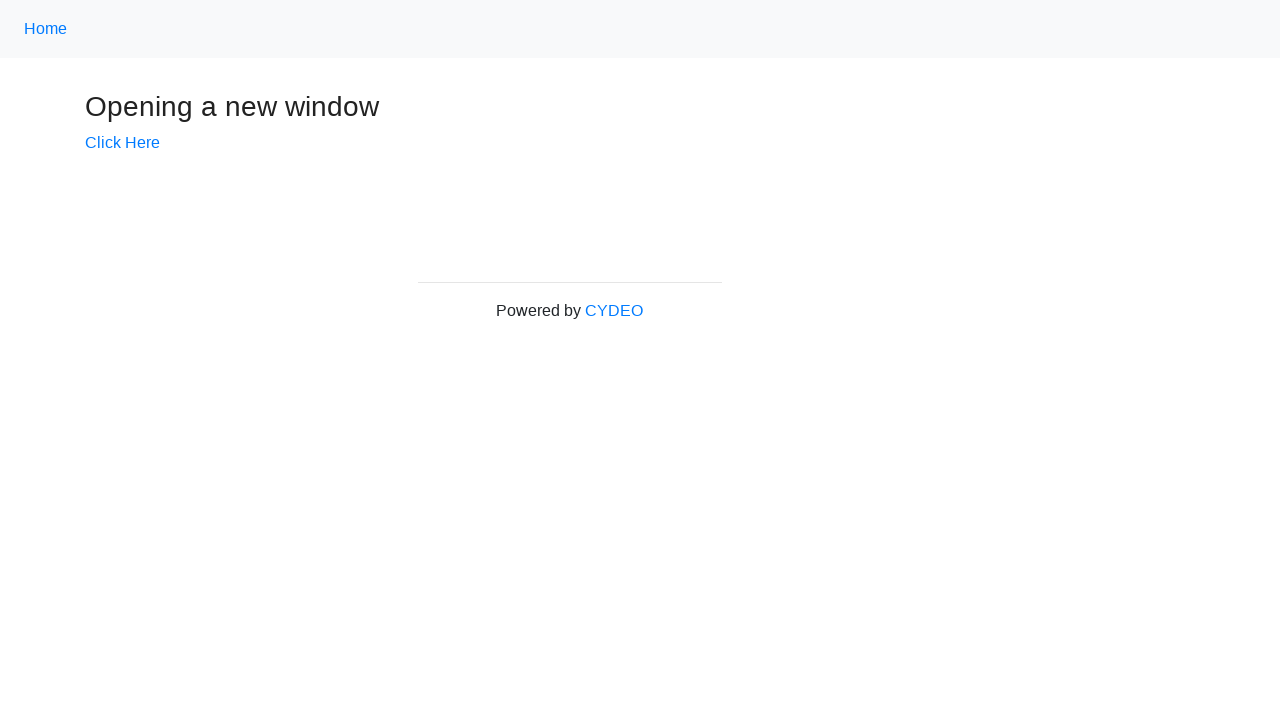

Verified initial page title is 'Windows'
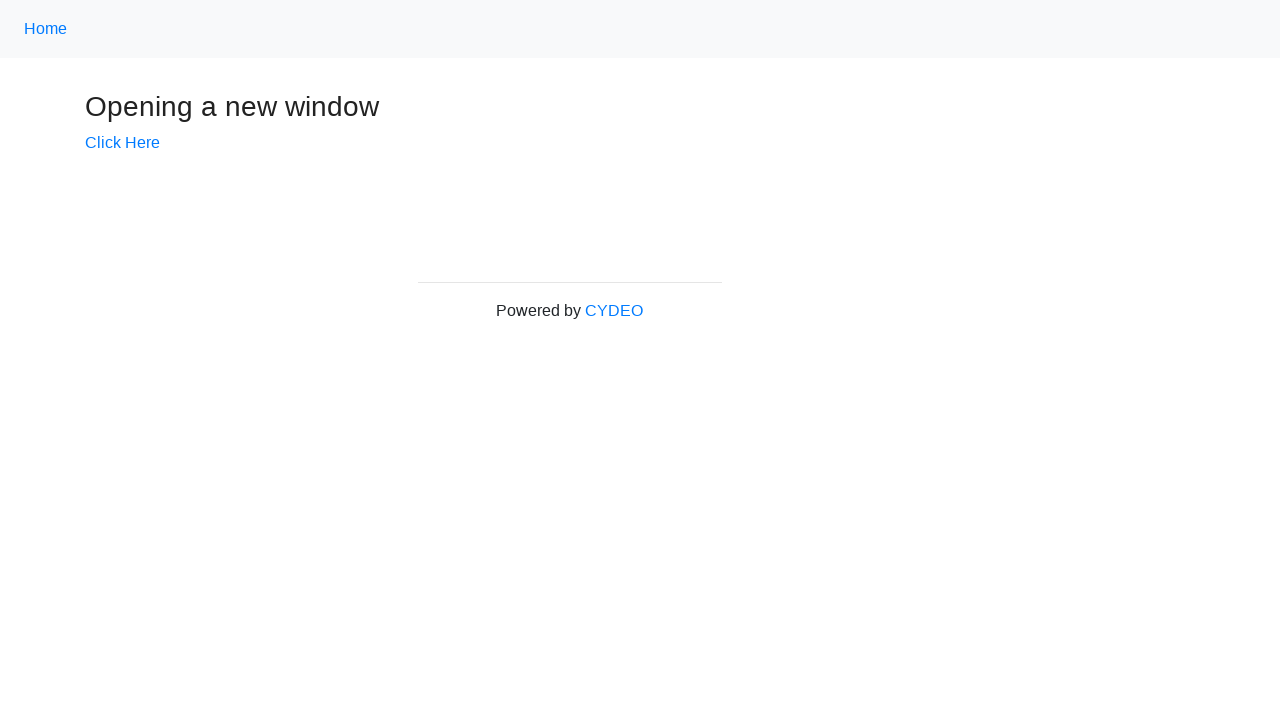

Clicked 'Click here' link to open new window at (122, 143) on text=Click here
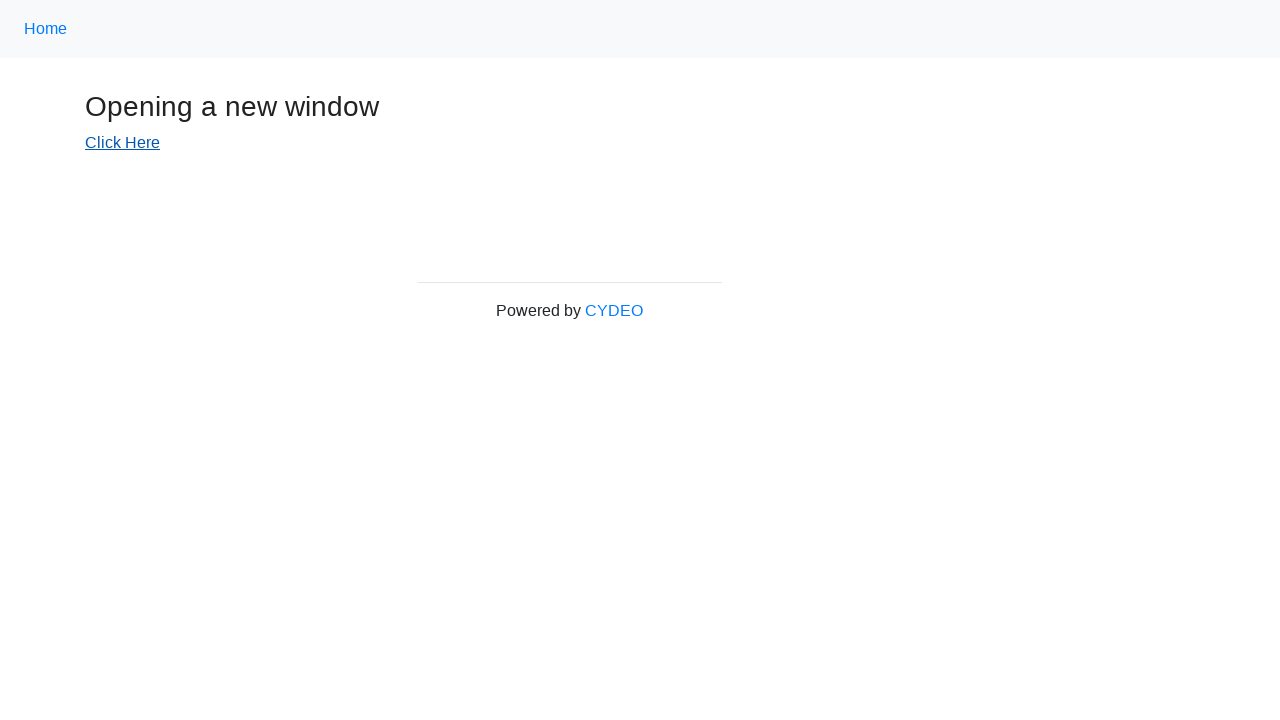

Captured new window/page object
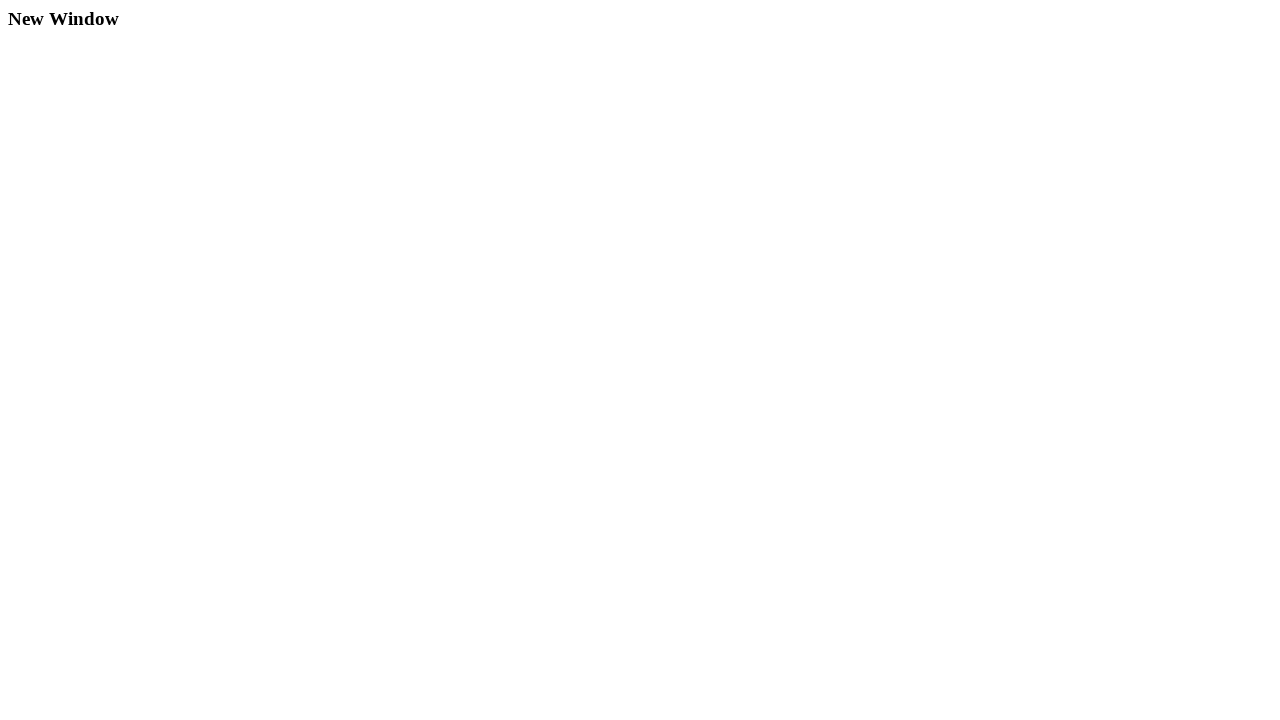

New page fully loaded
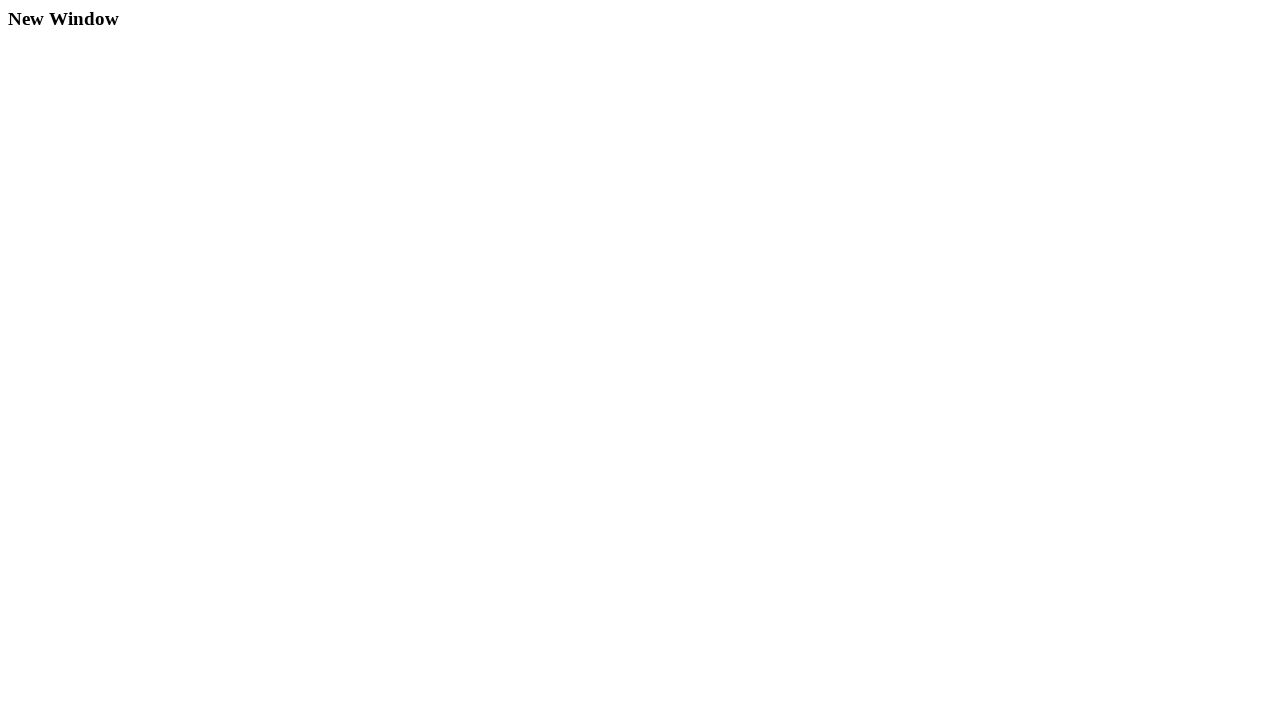

Verified new window title is 'New Window'
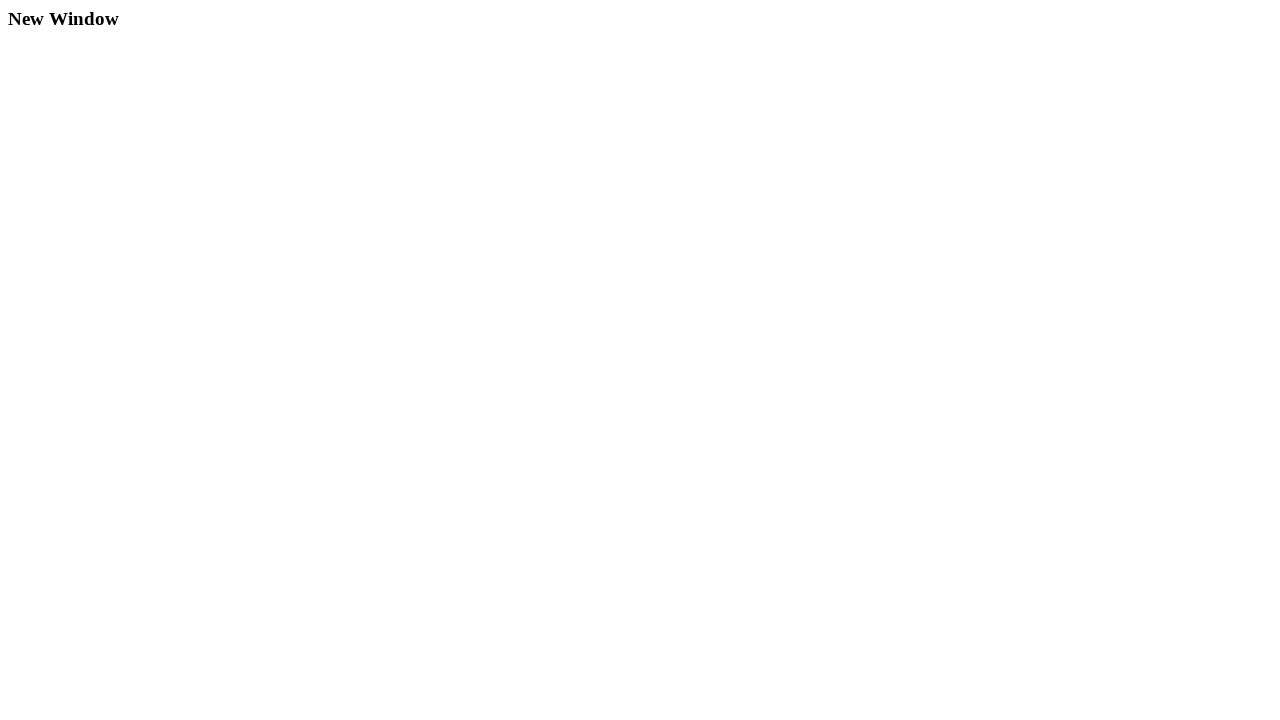

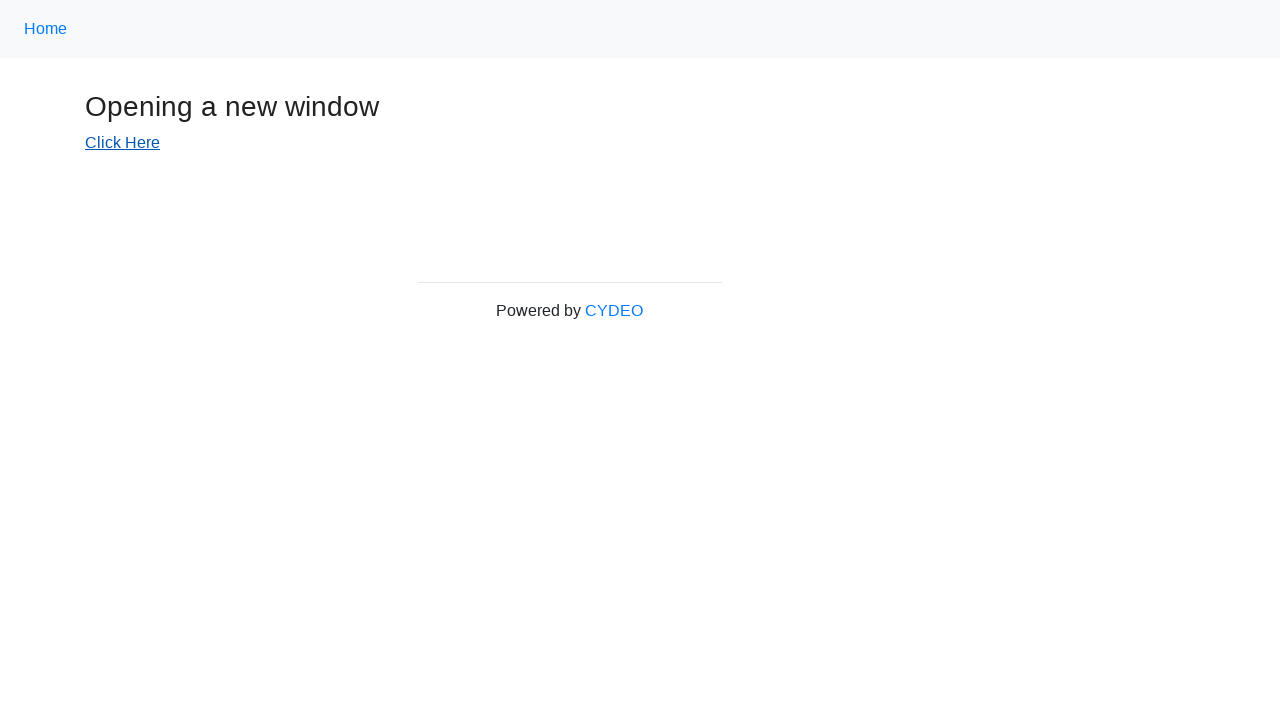